Tests the search functionality by entering "Rice" in the search field and verifying filtered results

Starting URL: https://rahulshettyacademy.com/greenkart/#/offers

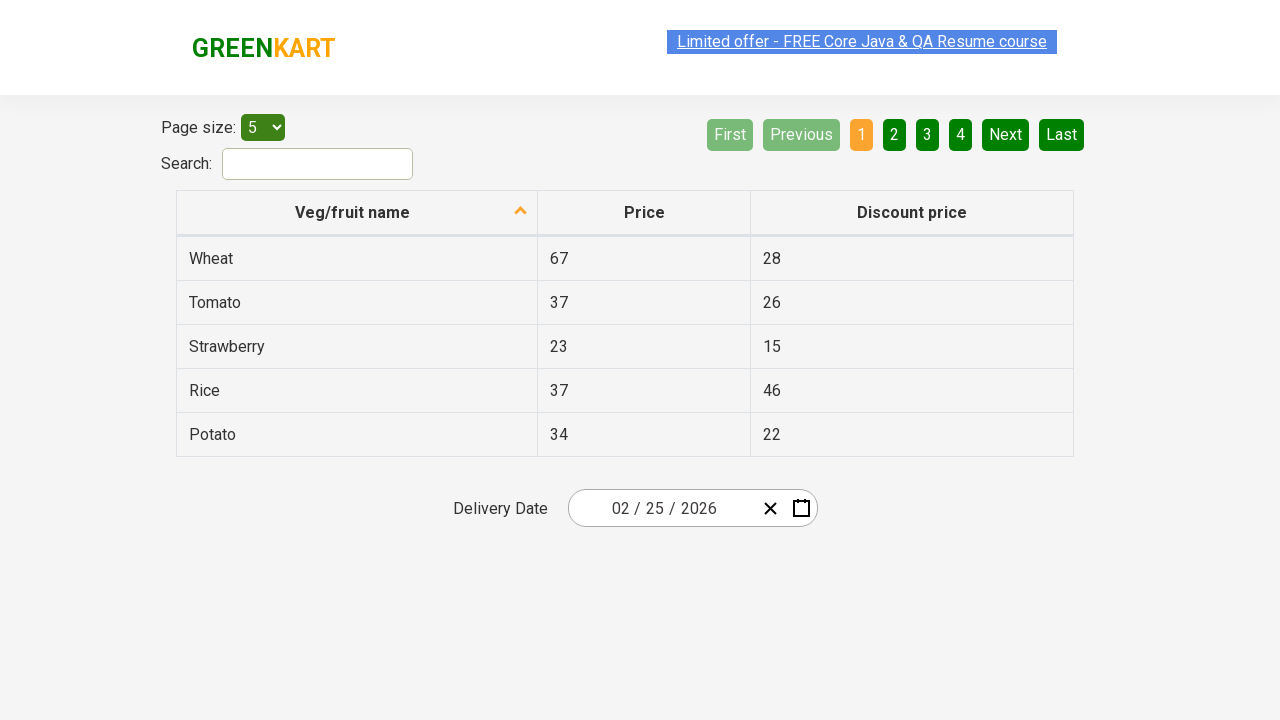

Entered 'Rice' in the search field on #search-field
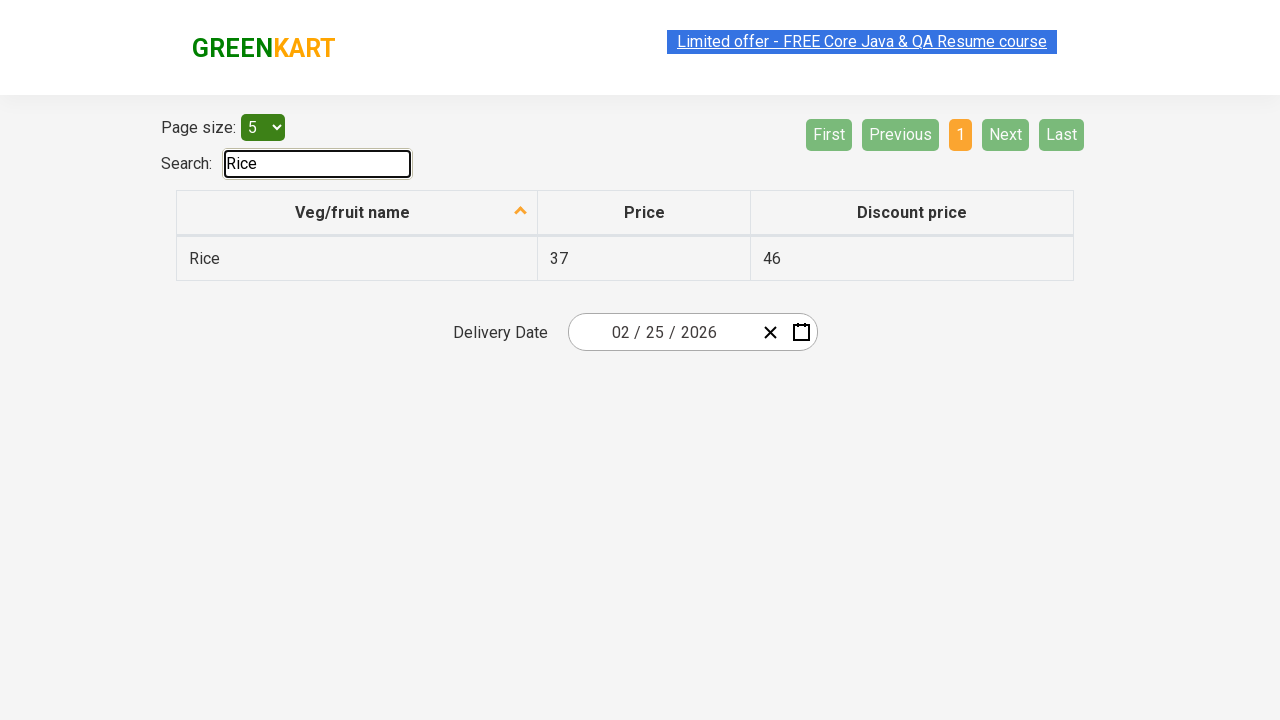

Filtered results appeared after searching for 'Rice'
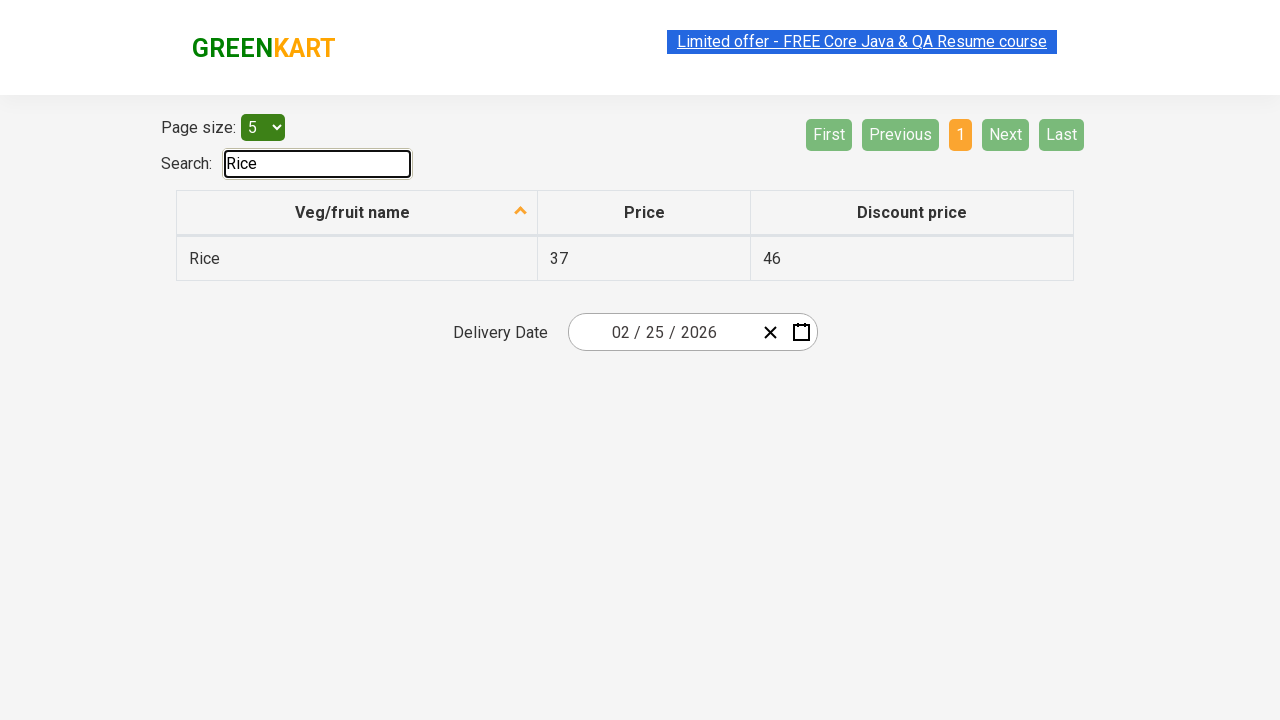

Retrieved all vegetable items from filtered results
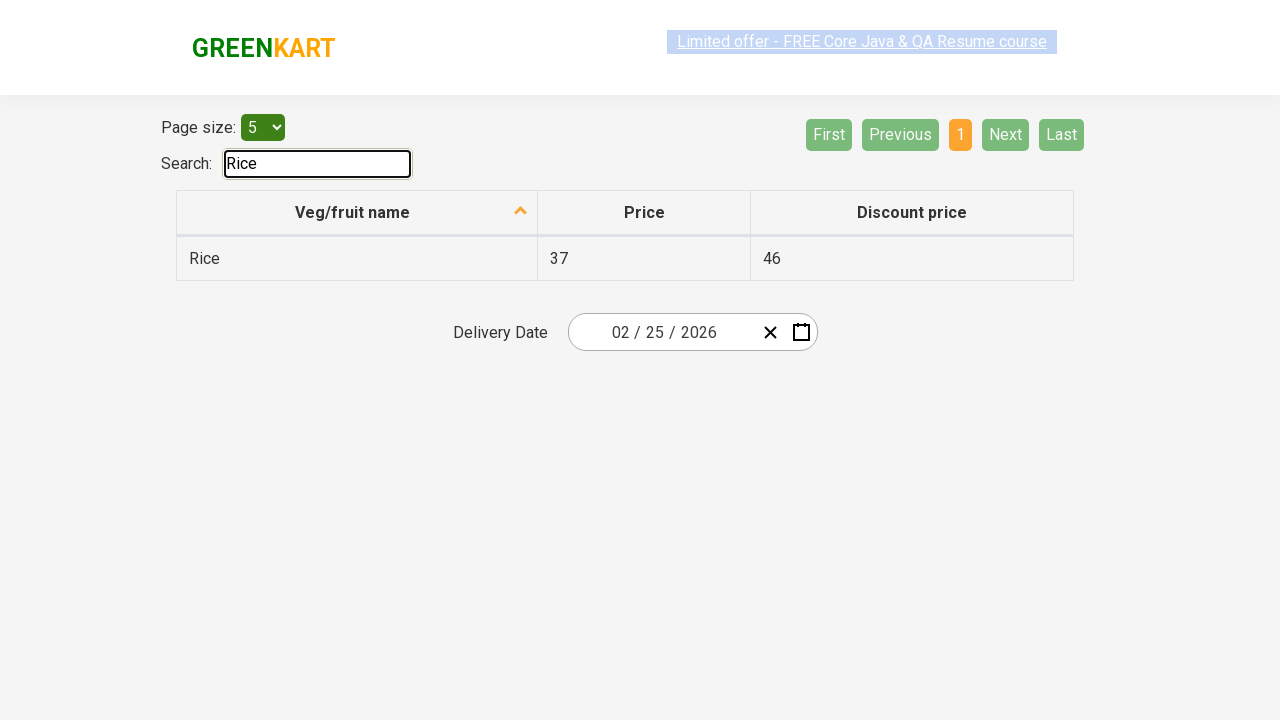

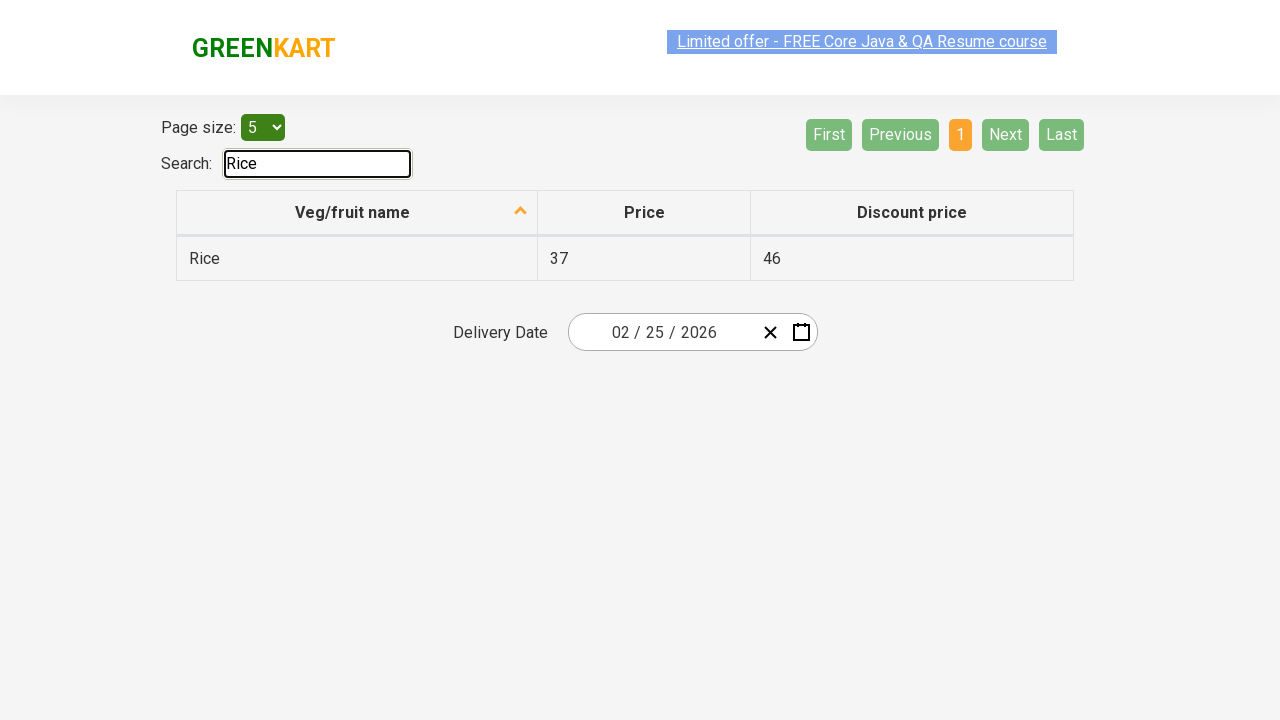